Tests DOM manipulation by navigating to a page and using JavaScript evaluation to change the text content of a title element.

Starting URL: https://nikita-filonov.github.io/qa-automation-engineer-ui-course/#/auth/login

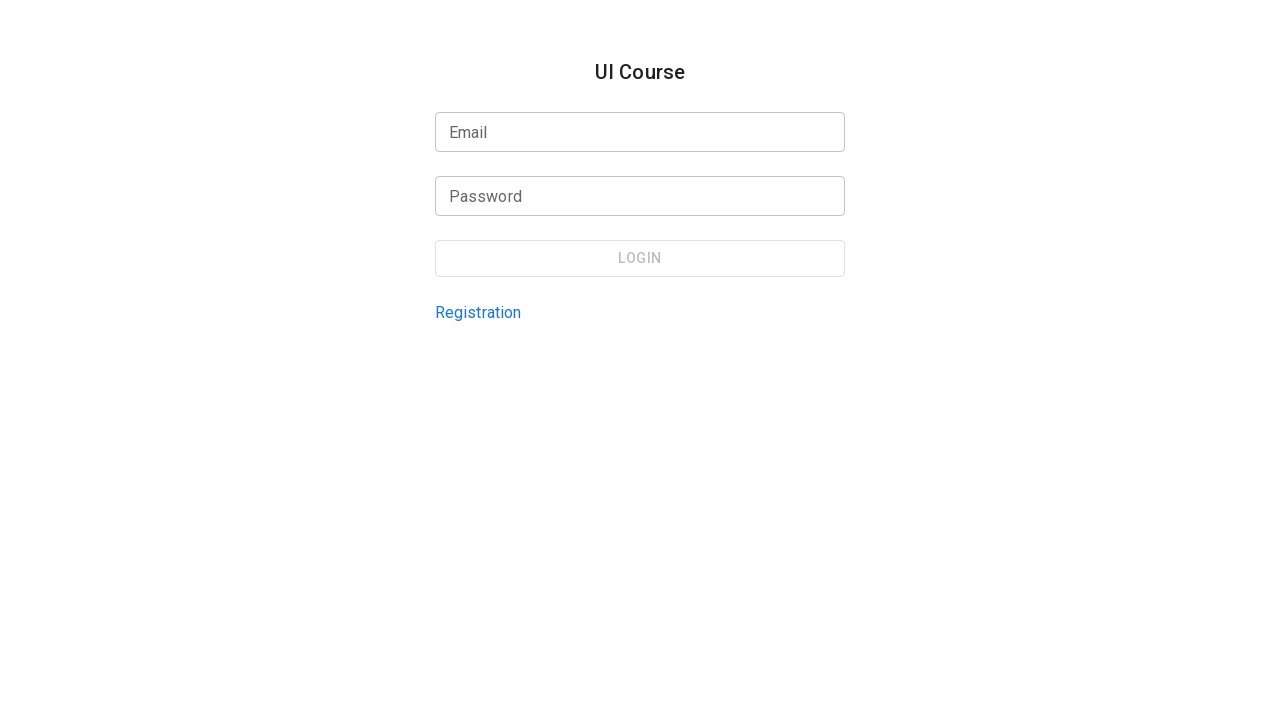

Waited for page to fully load (networkidle state)
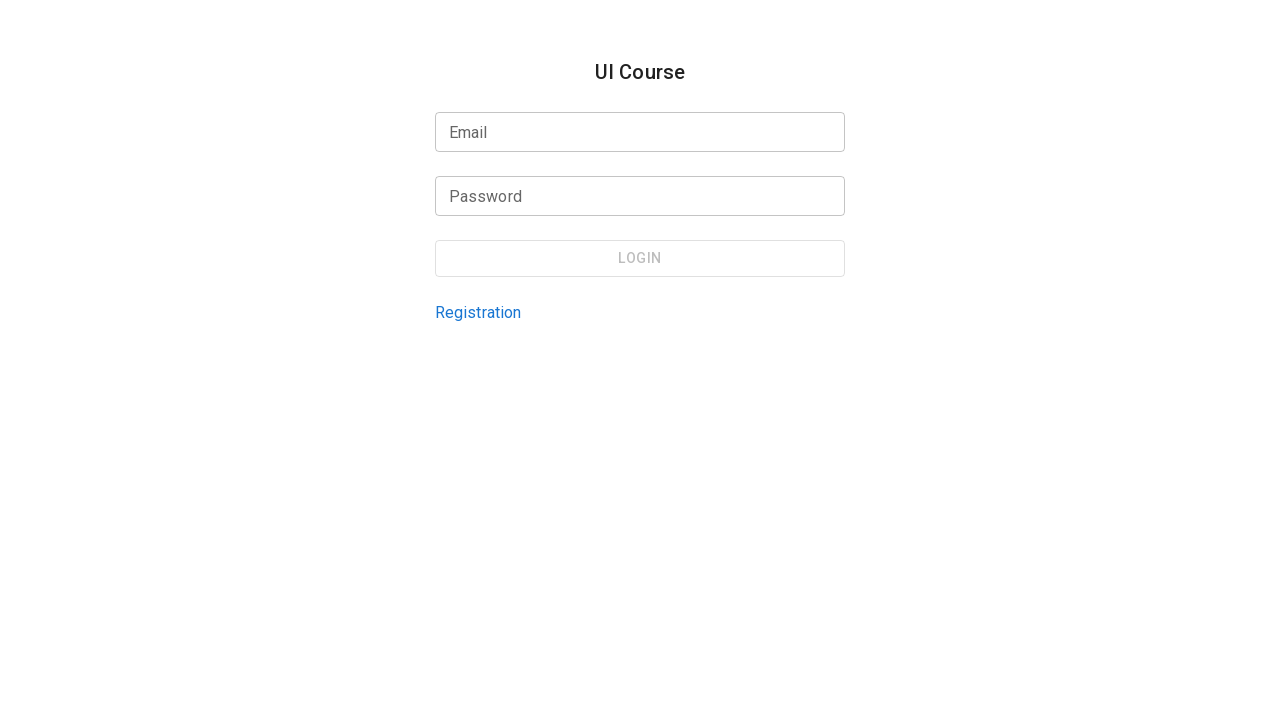

Executed JavaScript to modify title element text content to 'Modified Title Text'
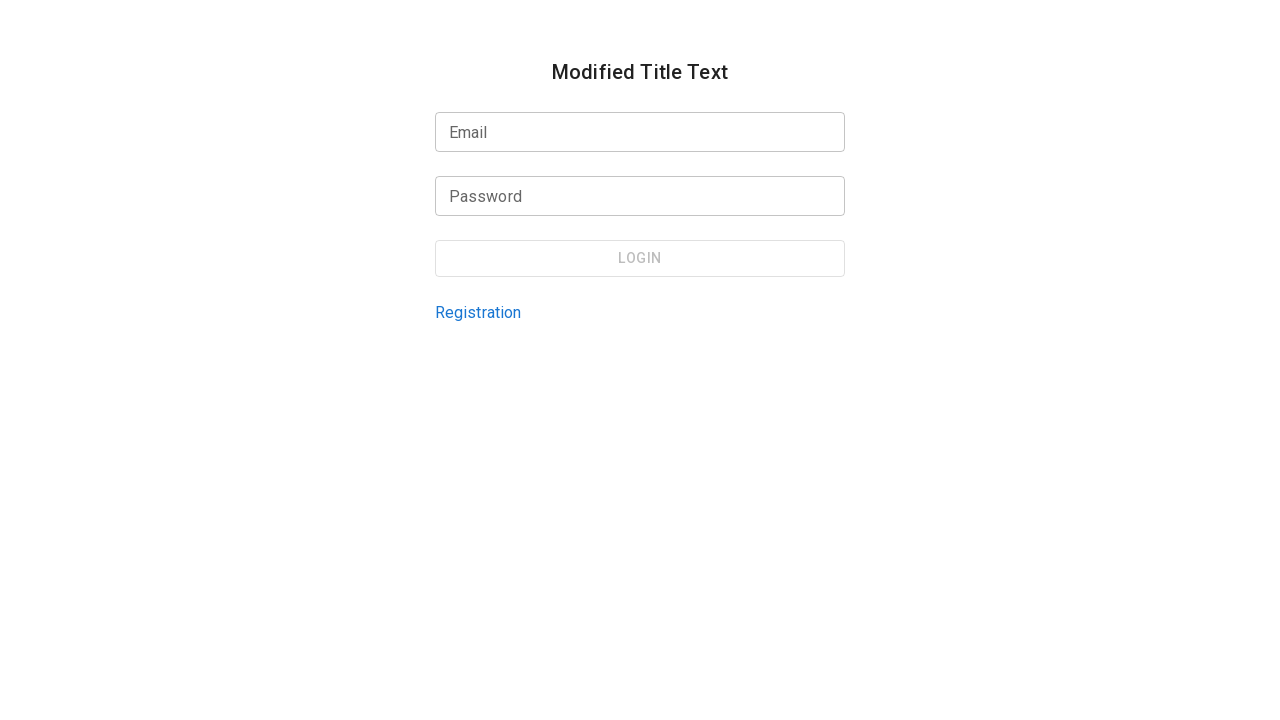

Waited 2 seconds to observe the DOM manipulation change
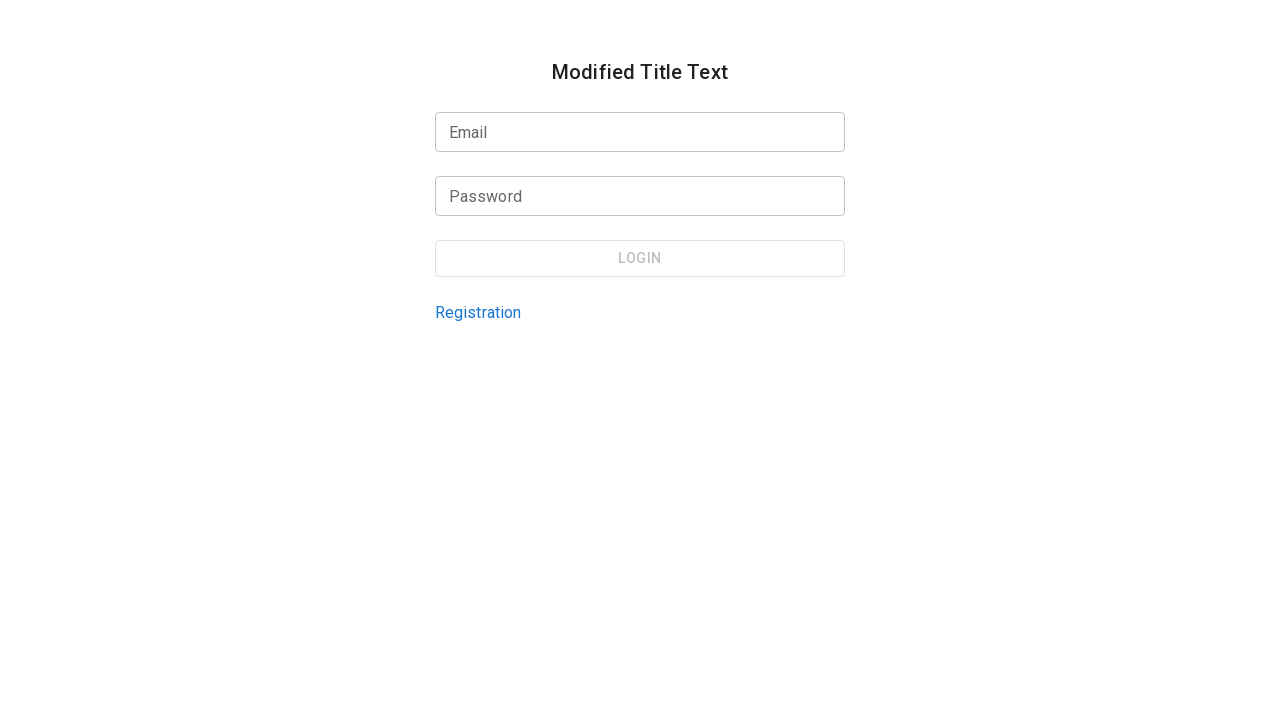

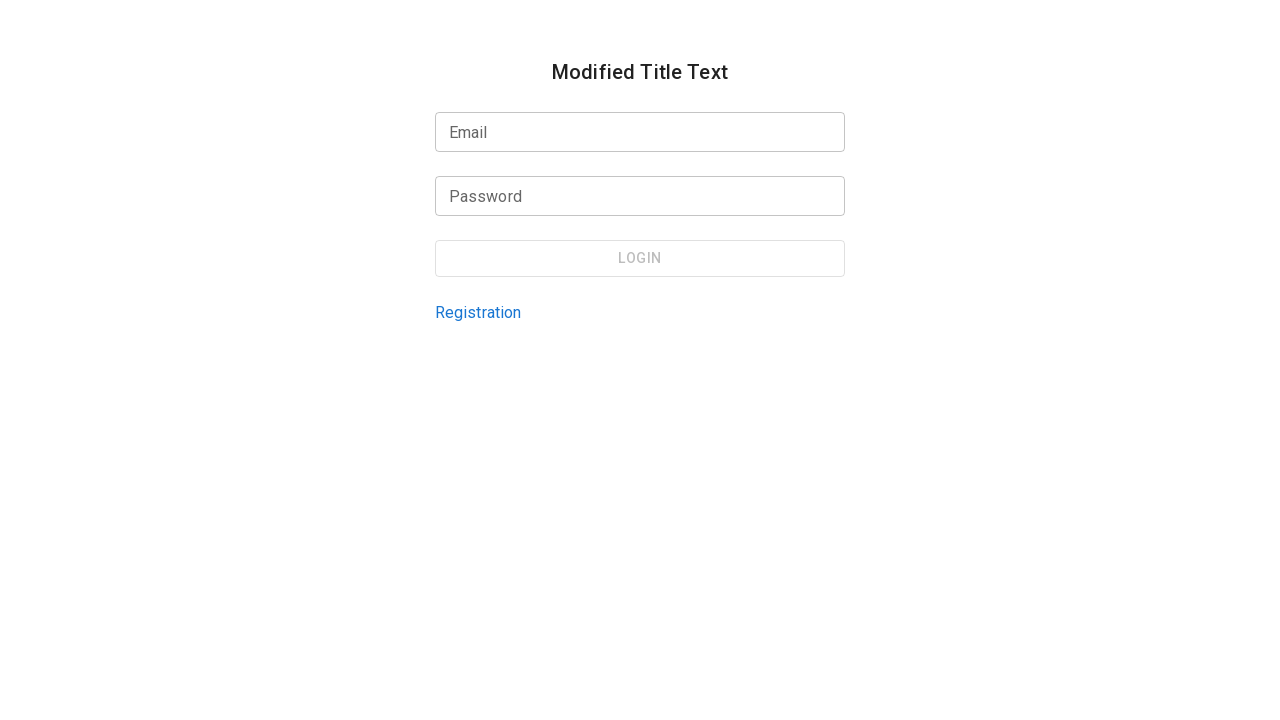